Tests click and hold action on a form input element

Starting URL: https://demoqa.com/automation-practice-form

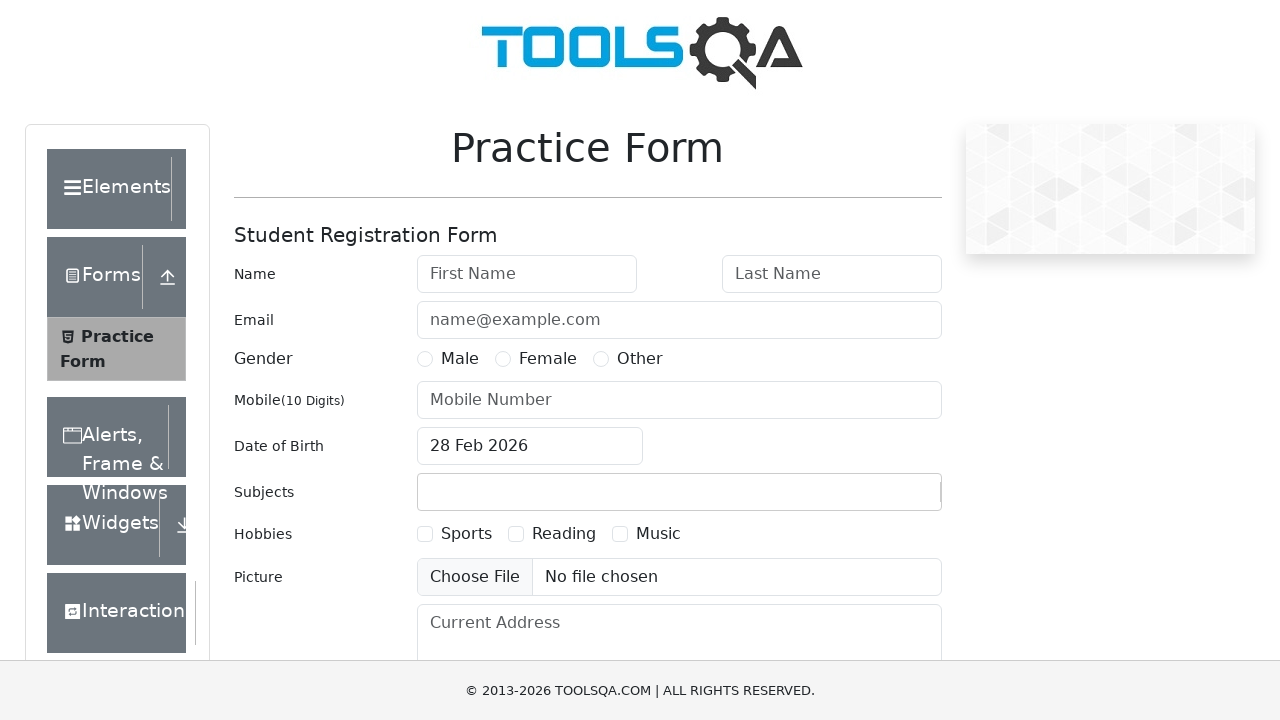

Waited for firstName input element to be attached to DOM
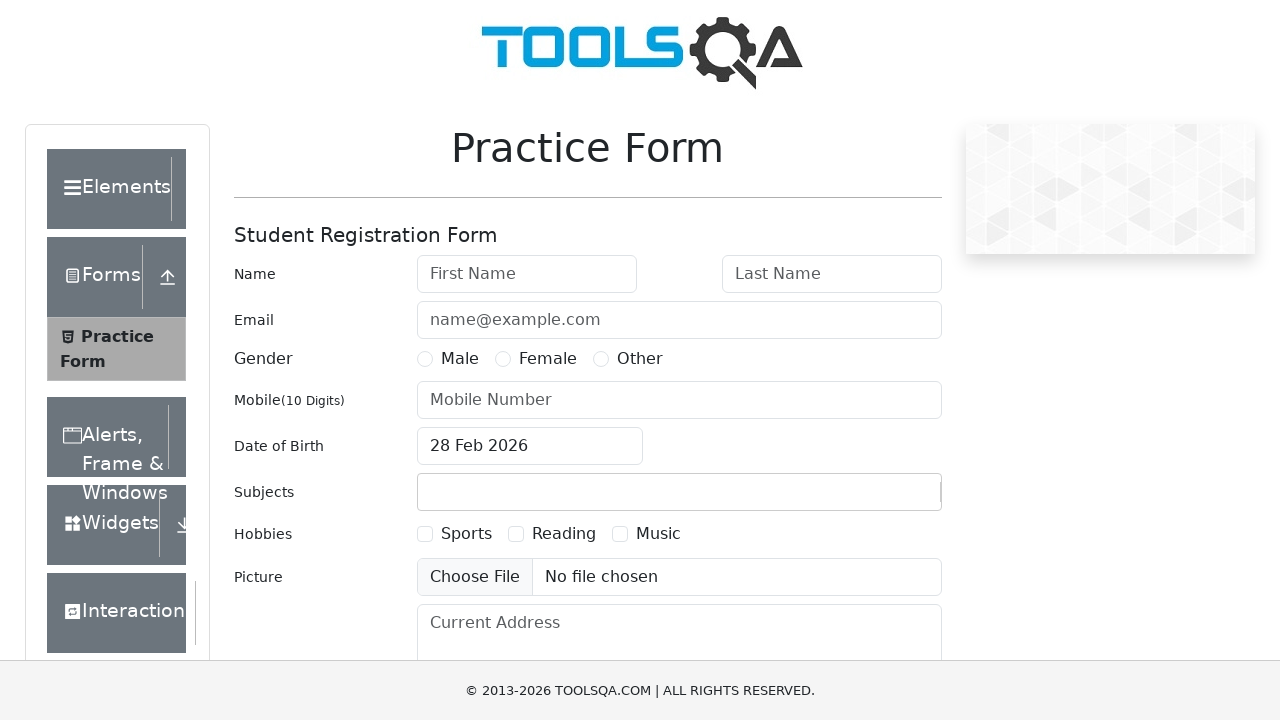

Performed click and hold action on firstName input field with 1000ms delay at (527, 274) on #firstName
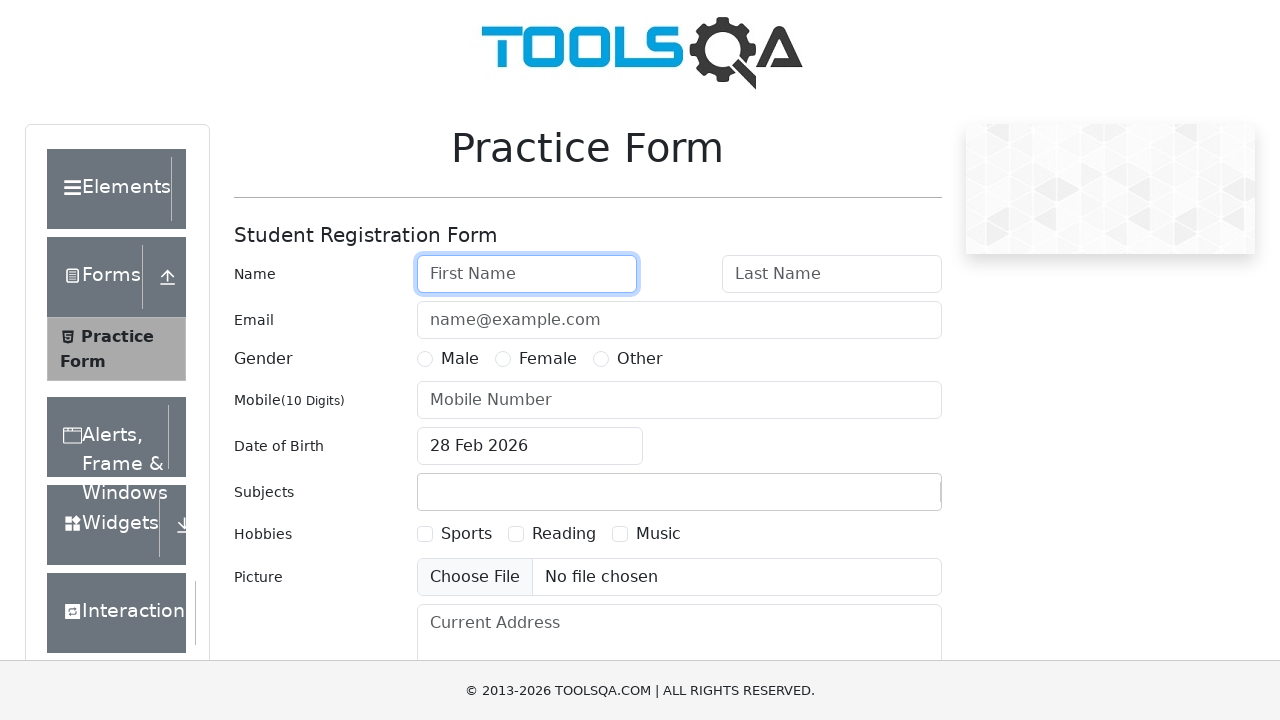

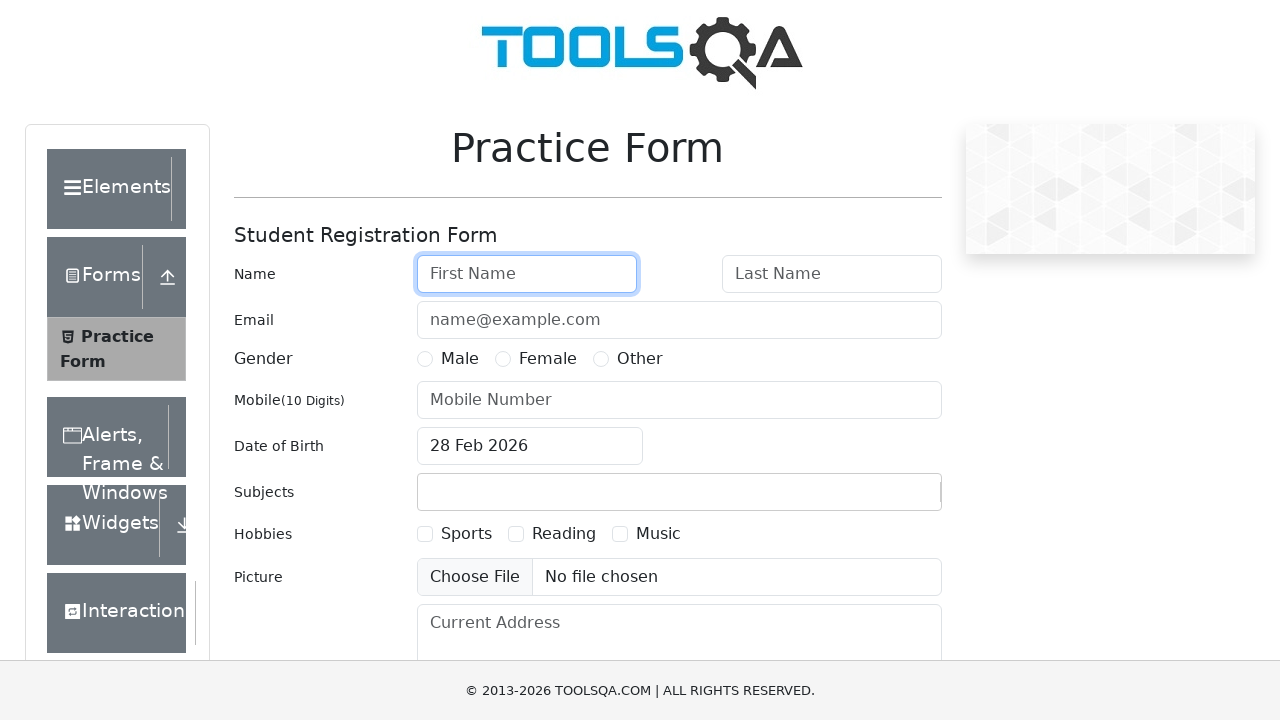